Tests the Dynamic Controls page by interacting with checkbox and Remove/Add buttons, validating text messages and element visibility changes

Starting URL: https://the-internet.herokuapp.com/

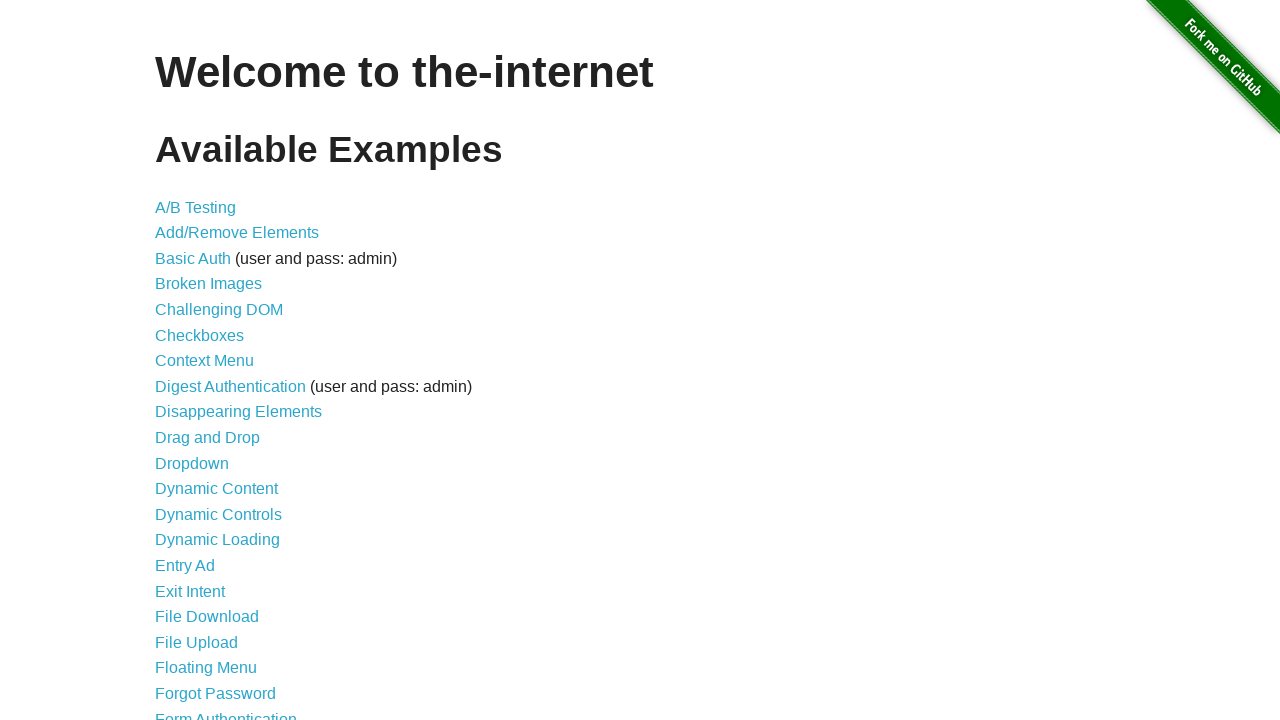

Clicked link to Dynamic Controls page at (218, 514) on a[href='/dynamic_controls']
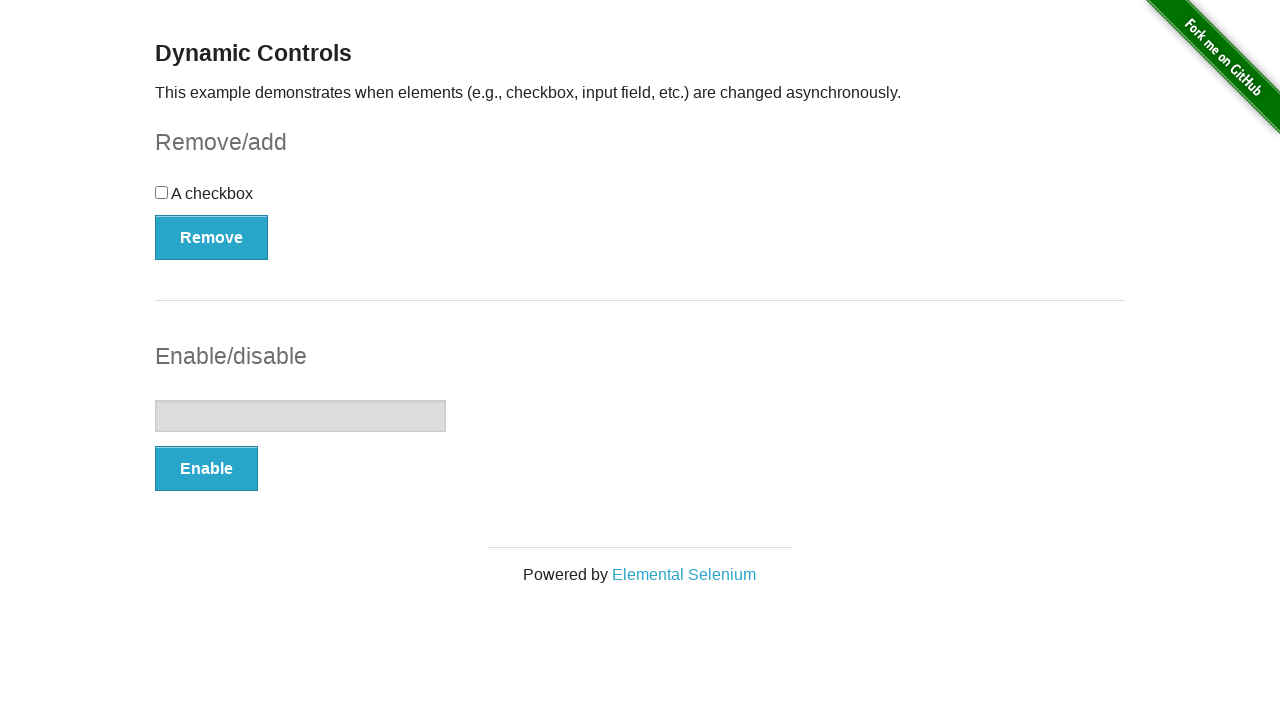

Remove button appeared on page
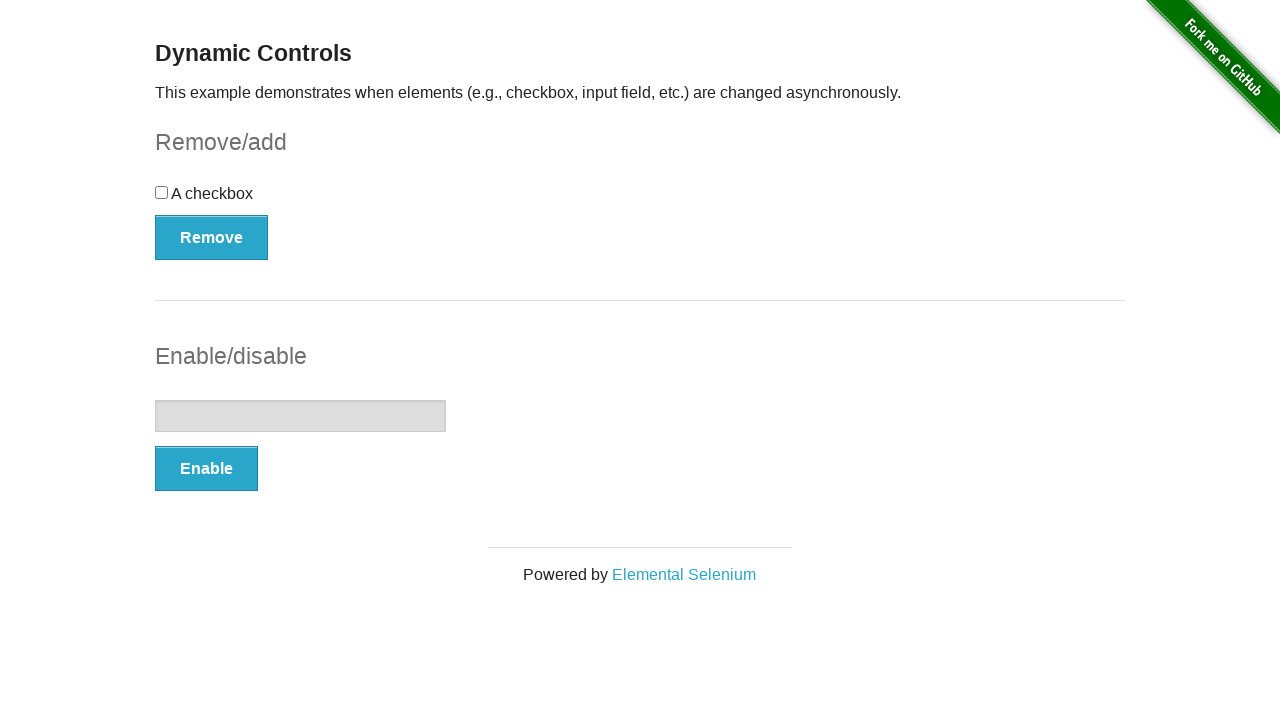

Verified 'Dynamic Controls' page title is displayed
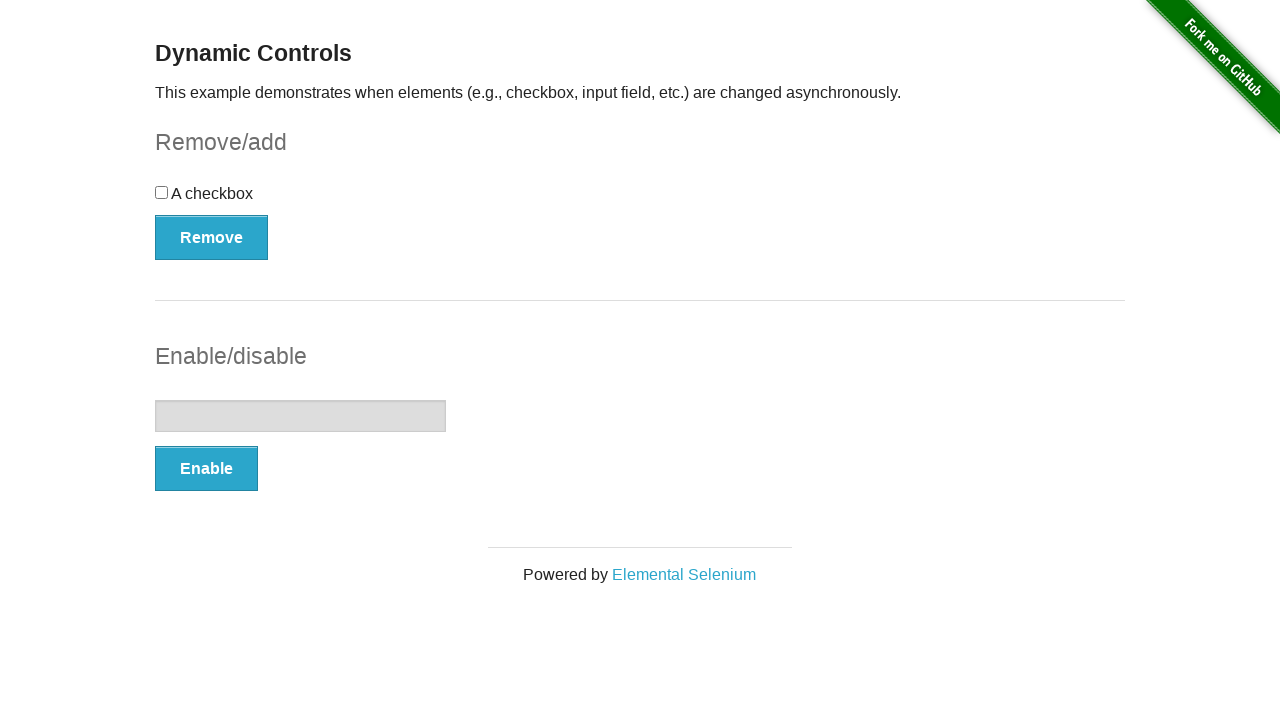

Checked the checkbox at (162, 192) on input[type='checkbox']
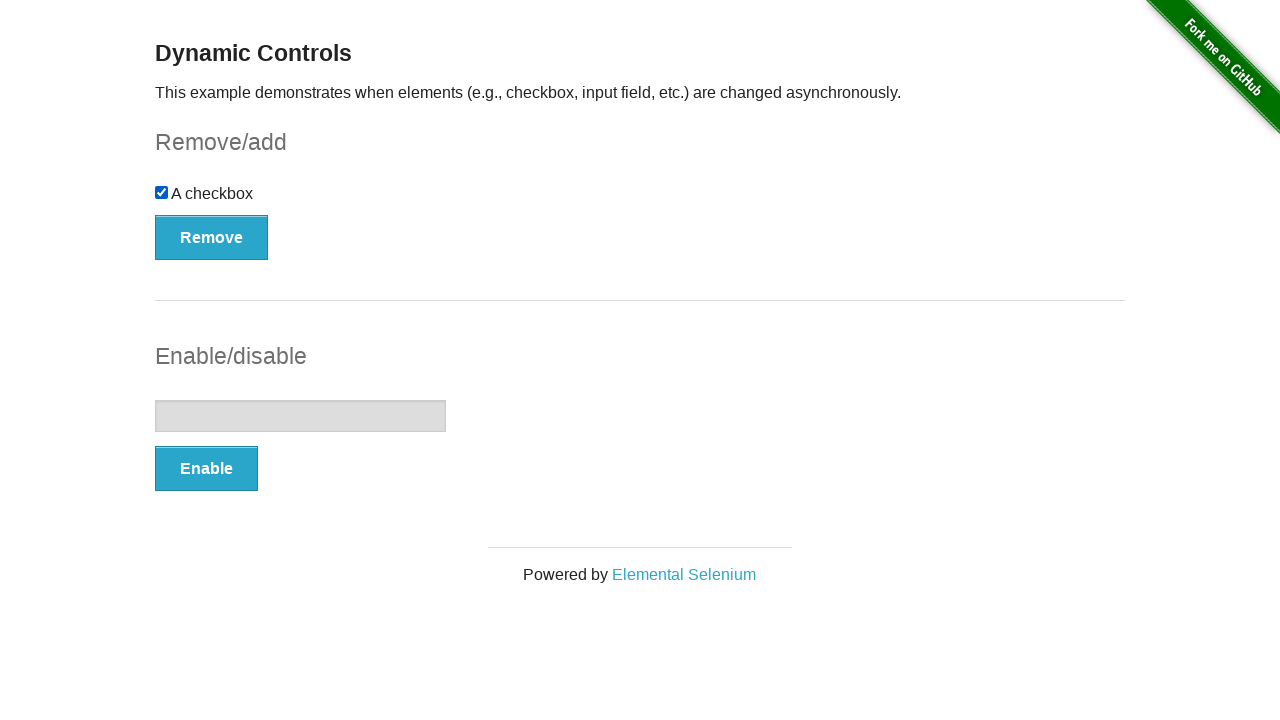

Clicked Remove button at (212, 237) on button:has-text('Remove')
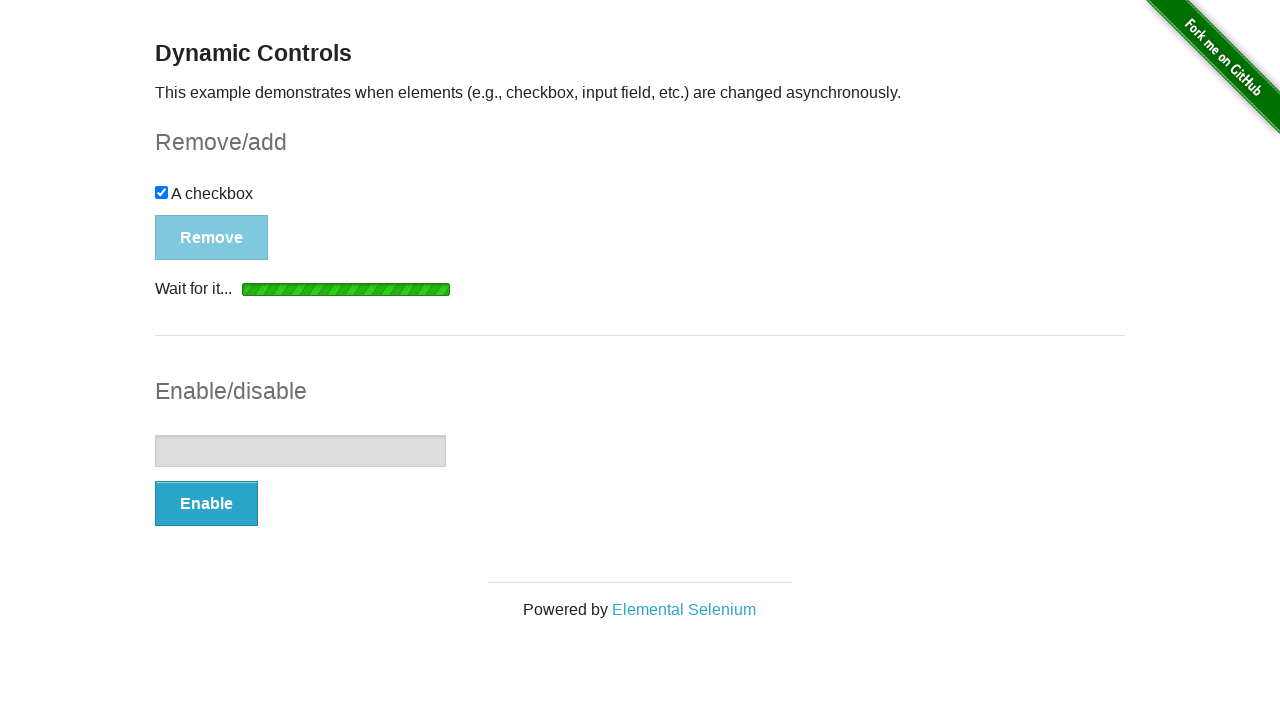

Checkbox disappeared after clicking Remove
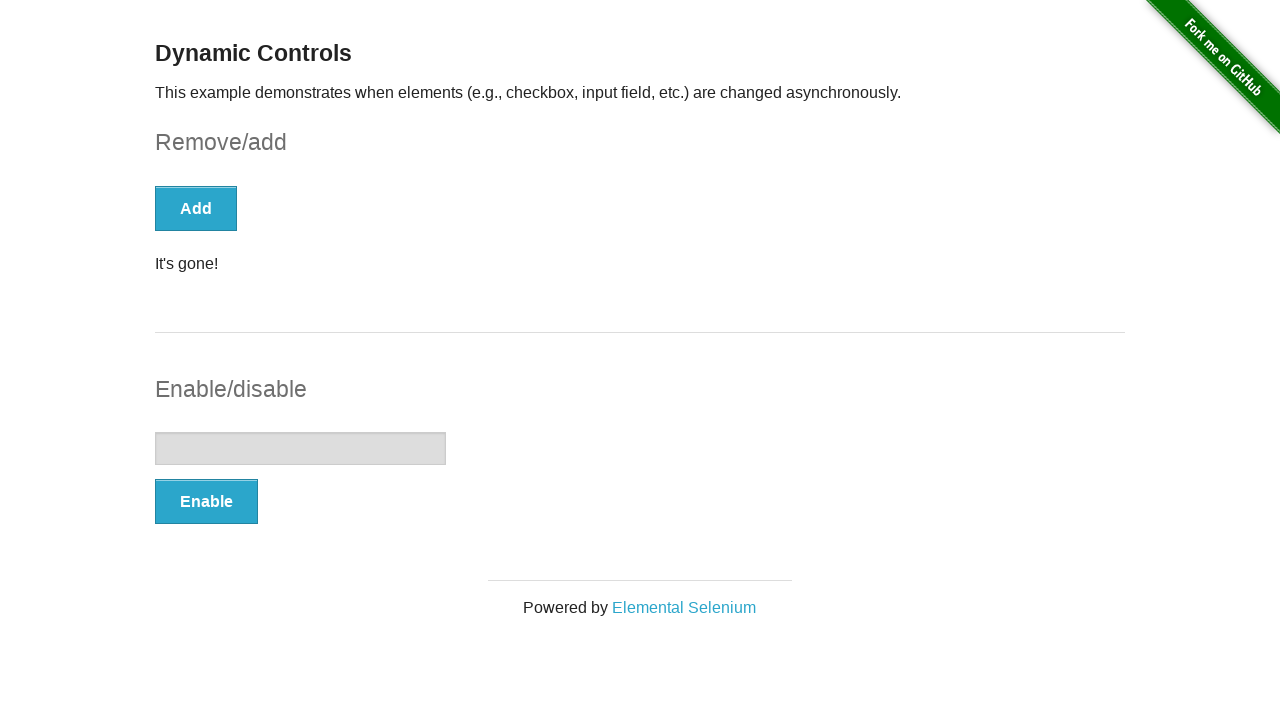

Verified Add button is now visible
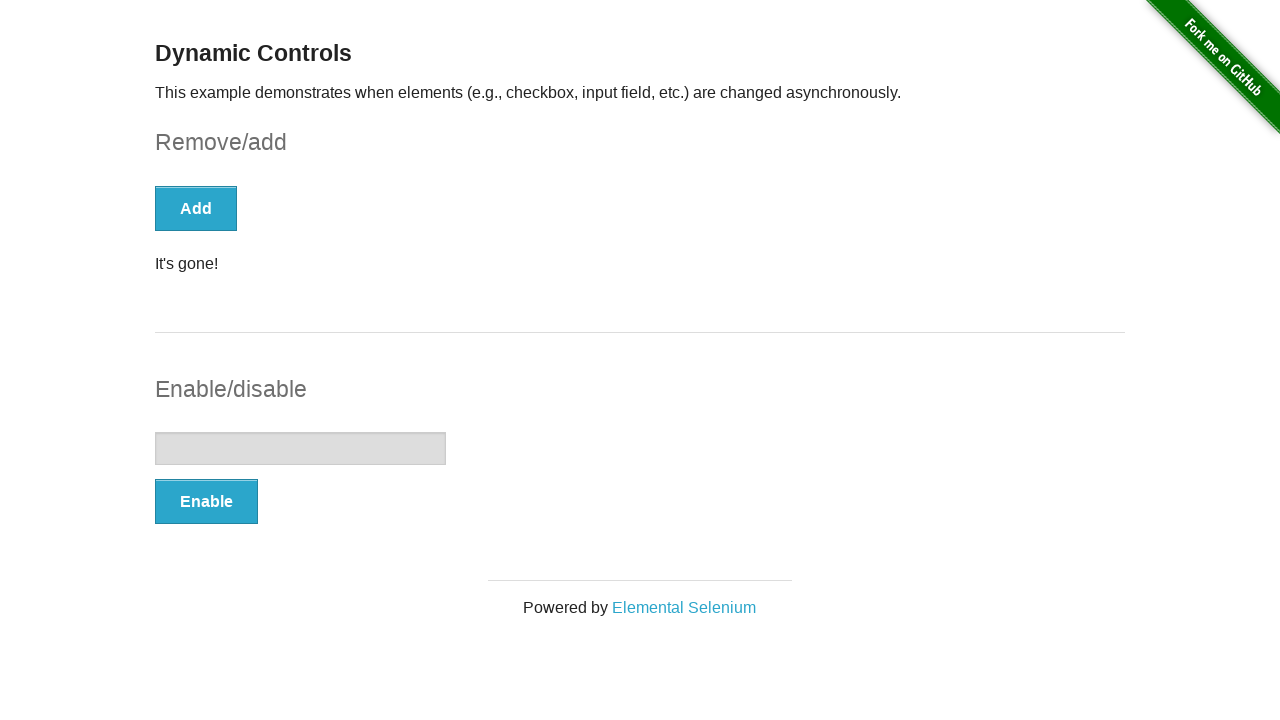

Verified 'It's gone!' message is displayed
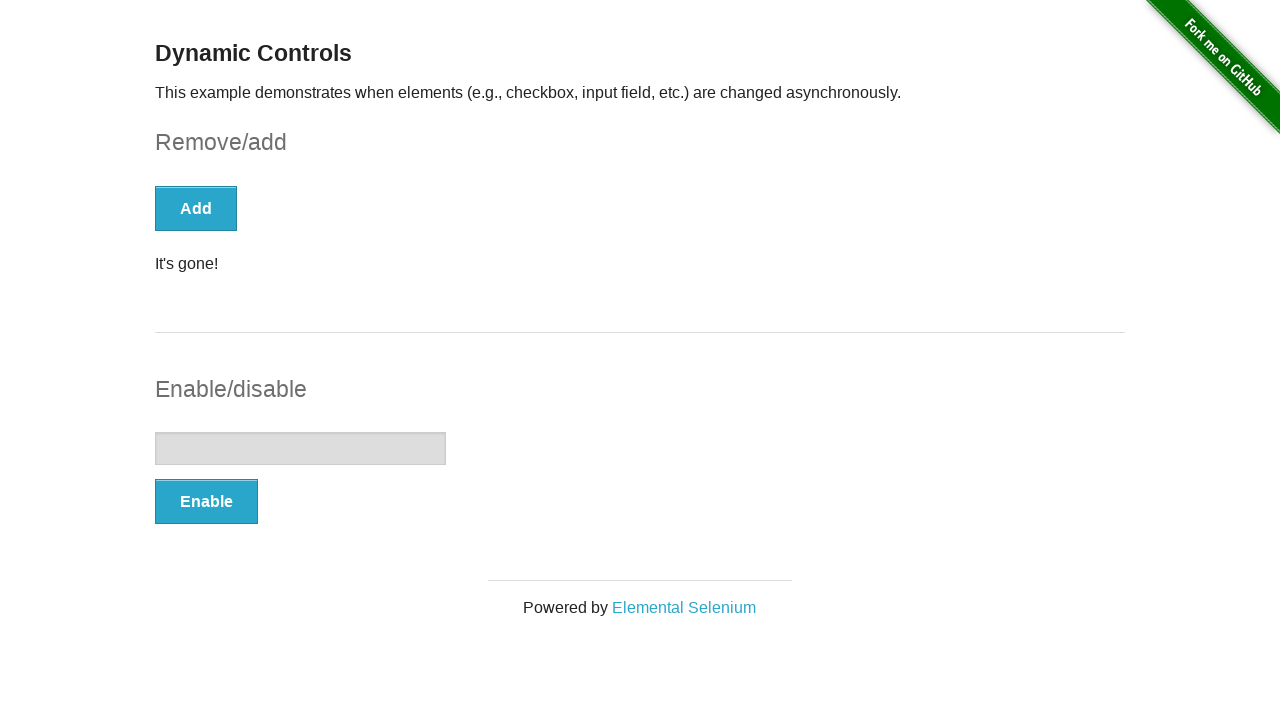

Clicked Add button at (196, 208) on button:has-text('Add')
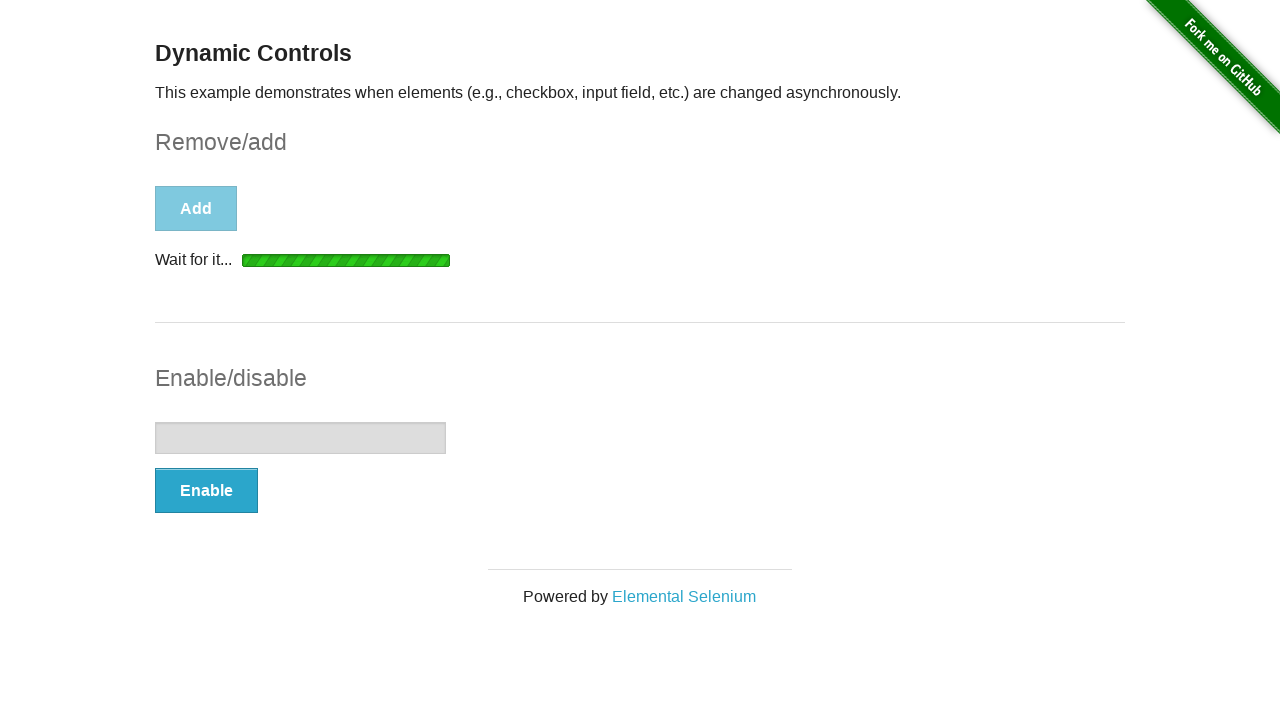

Checkbox reappeared after clicking Add
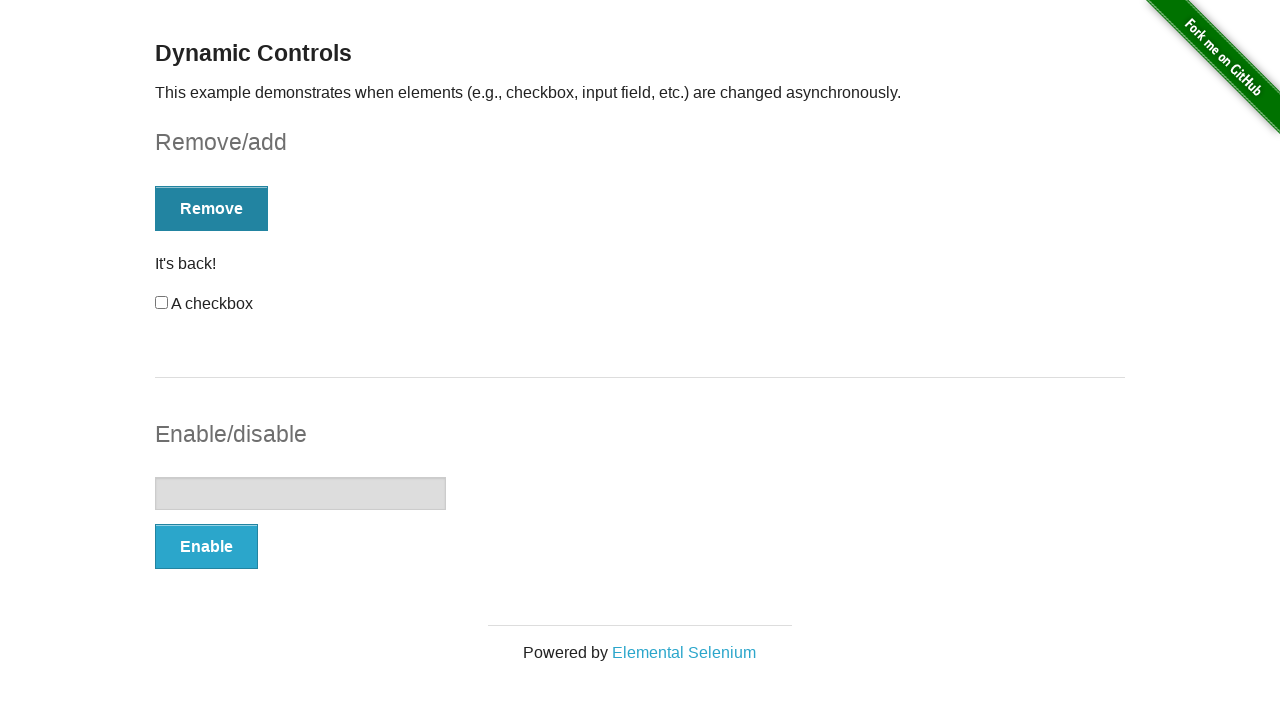

Verified 'It's back!' message is displayed
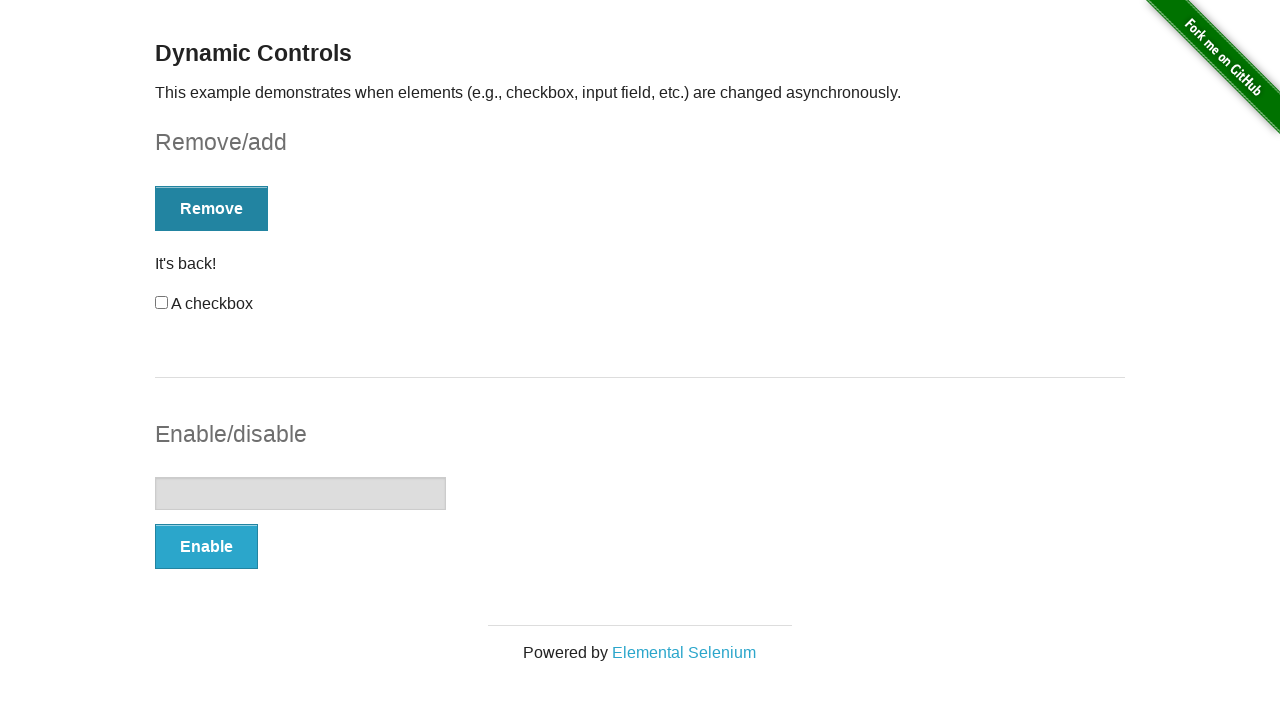

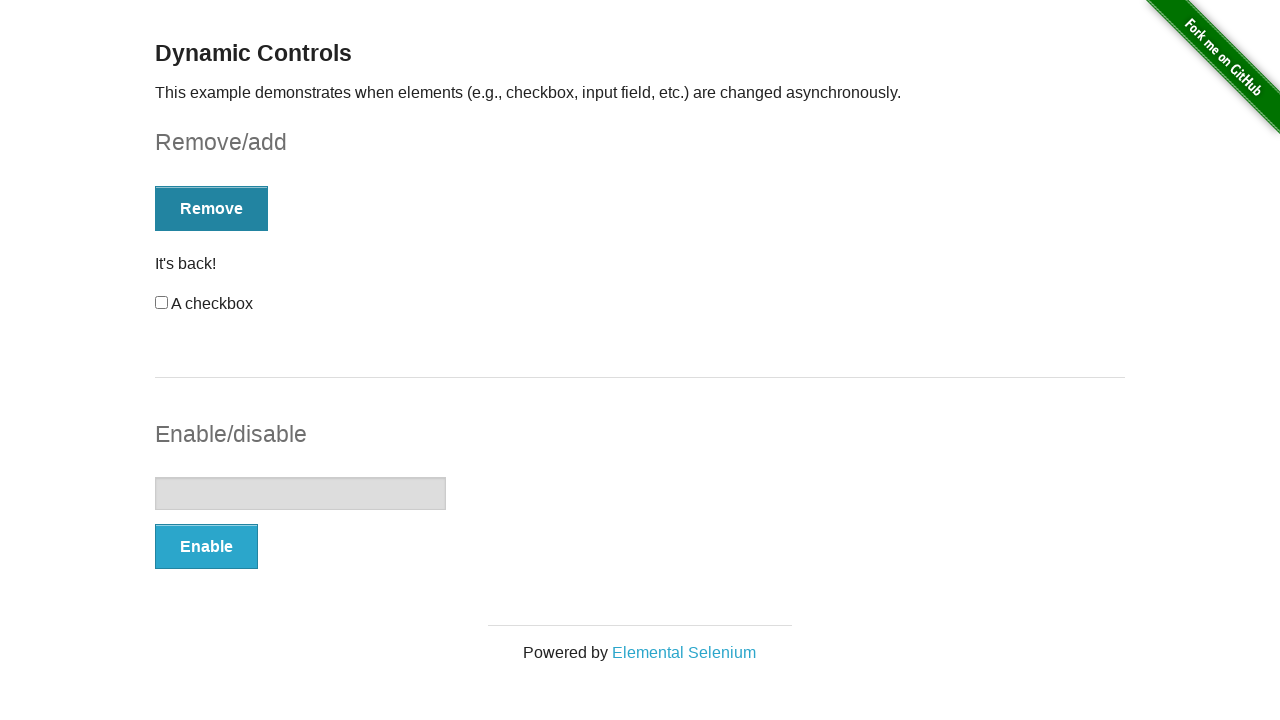